Tests that hovering over a text field displays a tooltip with the expected text "You hovered over the text field"

Starting URL: https://demoqa.com/tool-tips

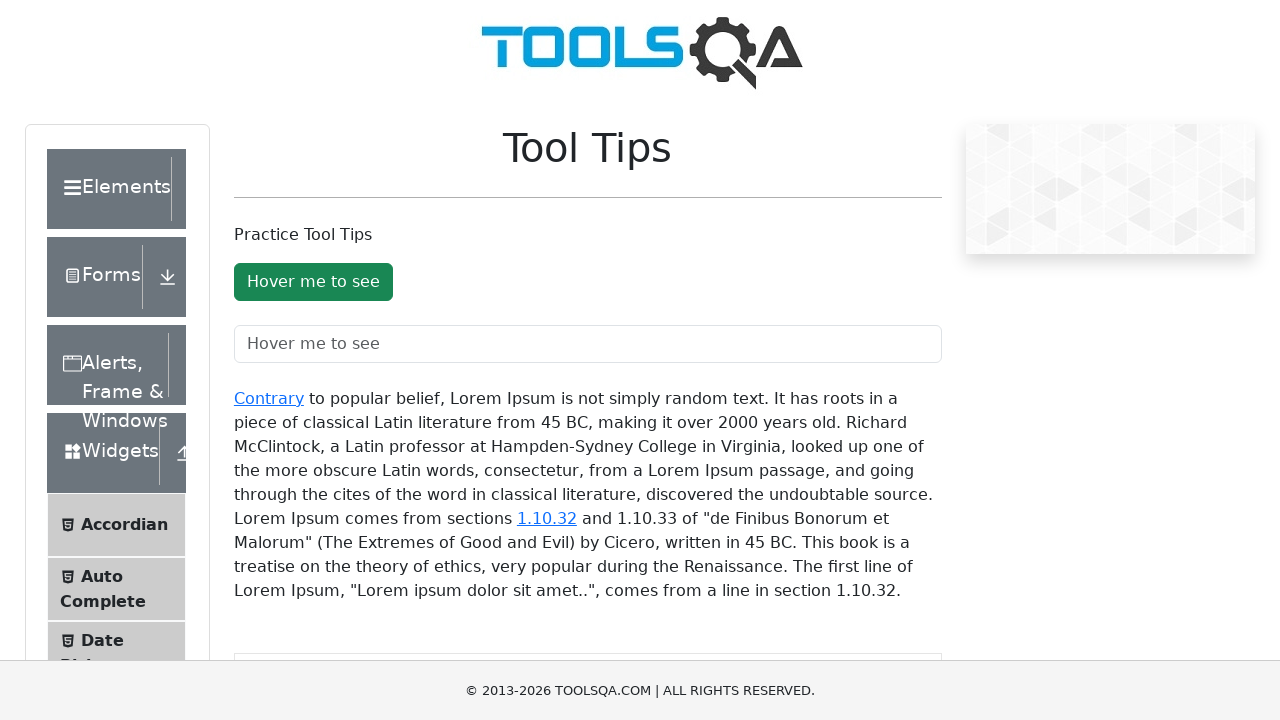

Waited for tool tip button to become visible
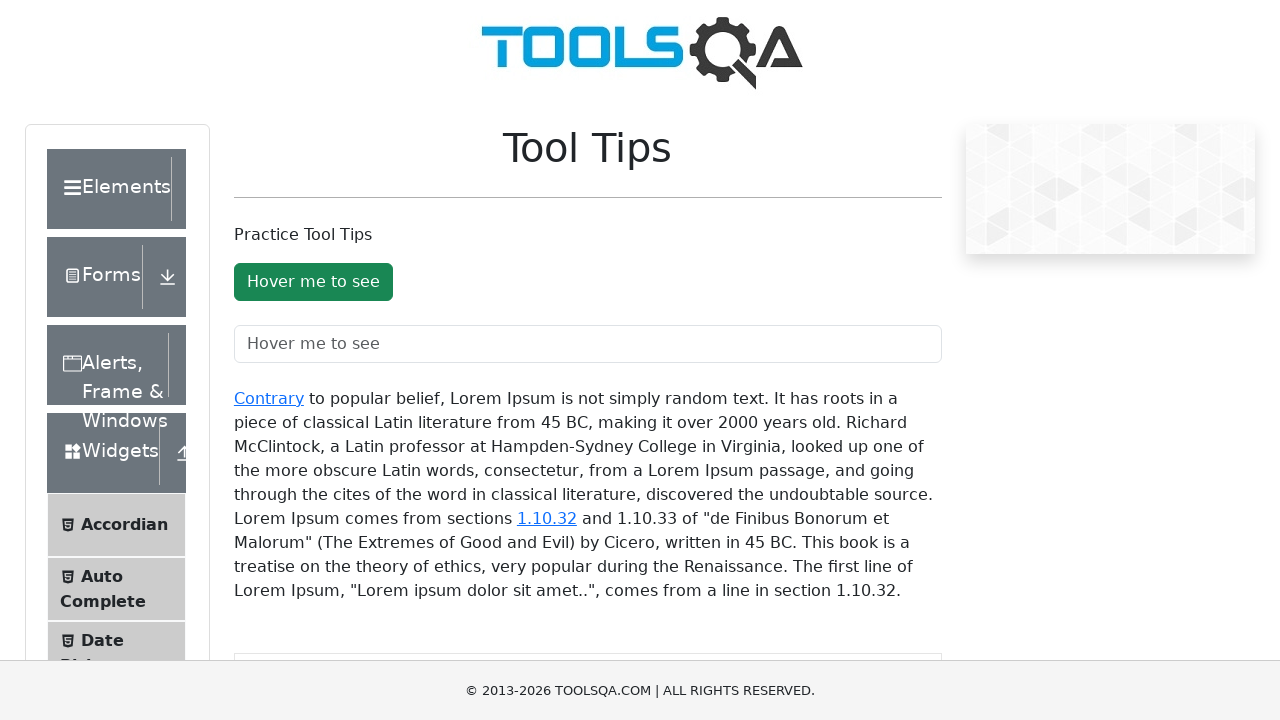

Moved mouse to origin position (0, 0) at (0, 0)
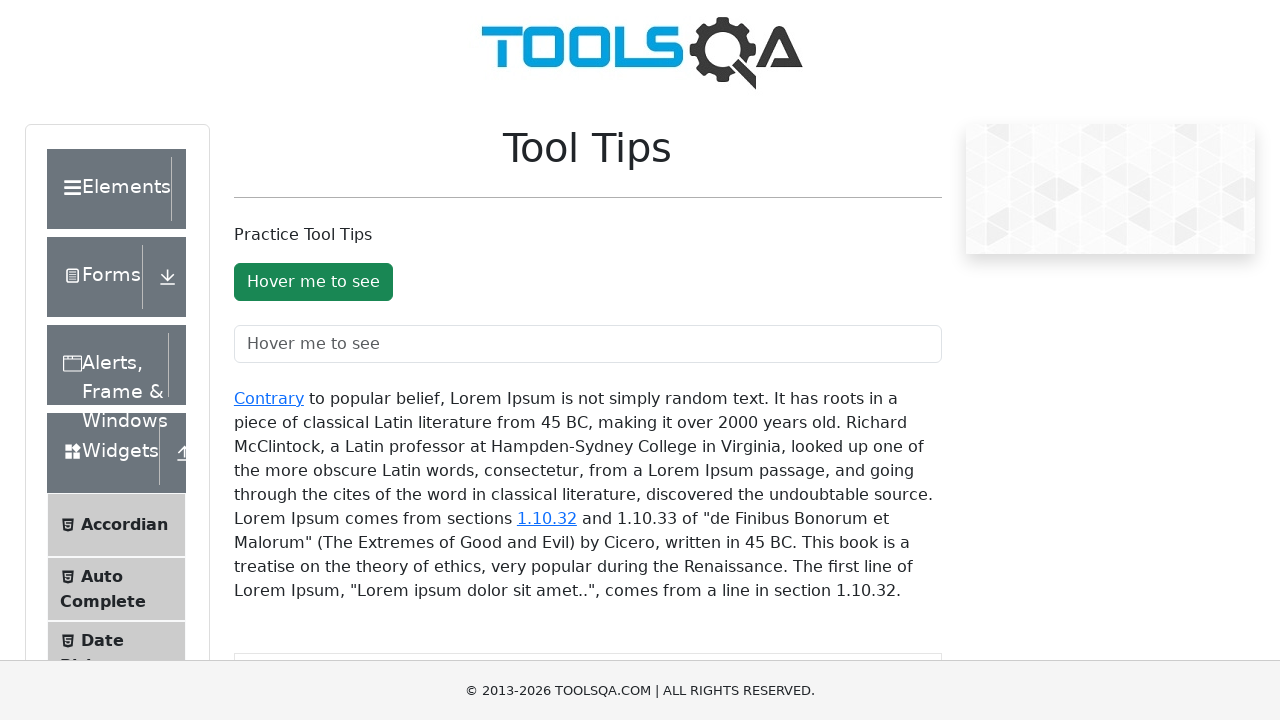

Scrolled text field into view
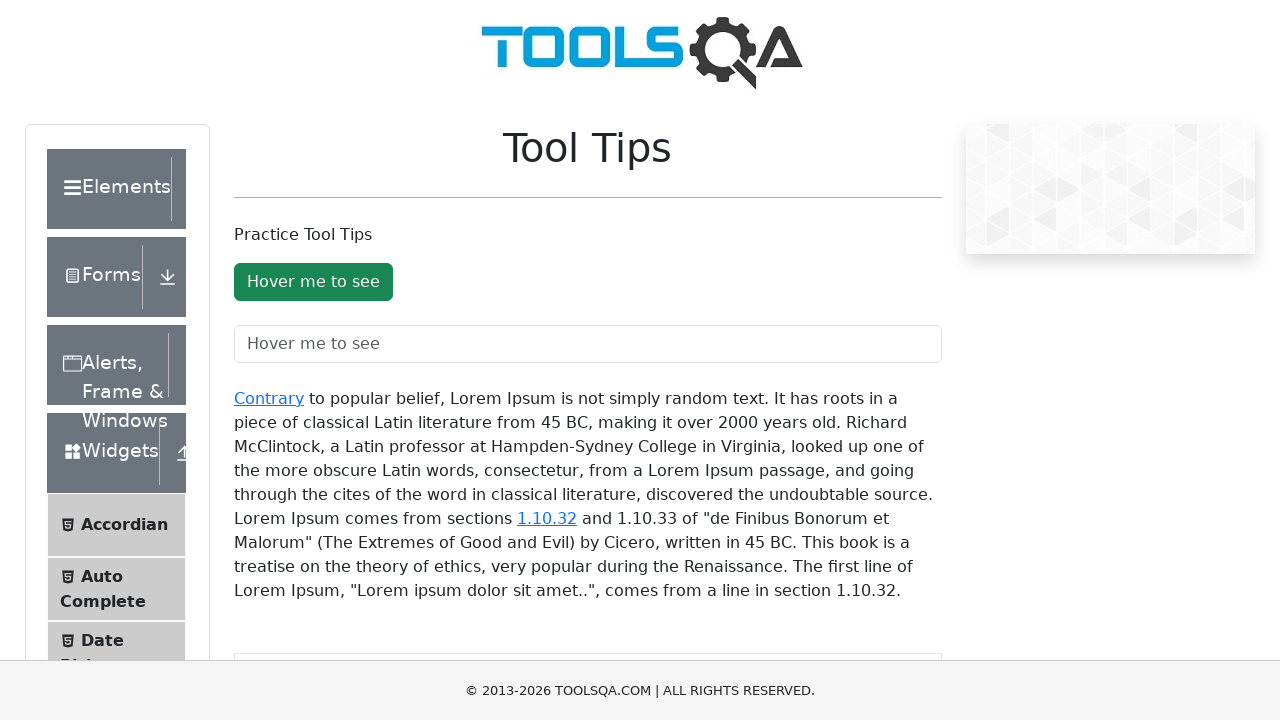

Hovered over the text field to trigger tooltip at (588, 344) on #toolTipTextField
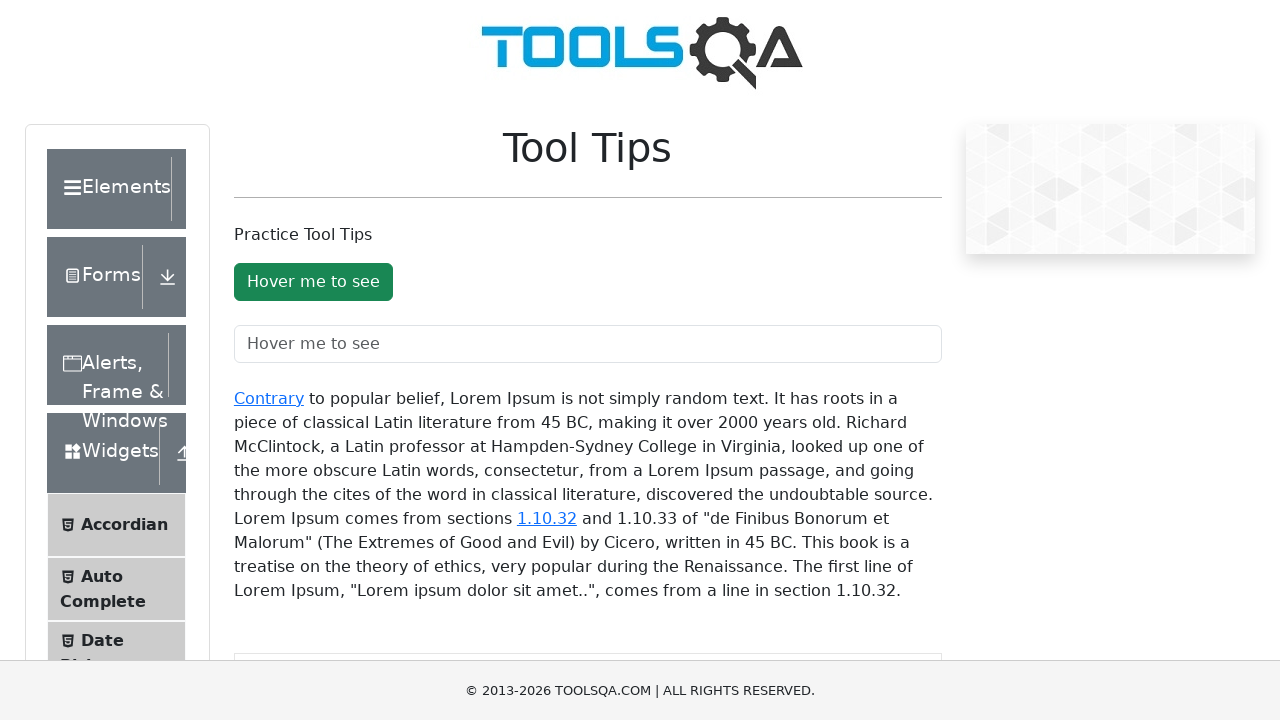

Waited for tooltip to appear
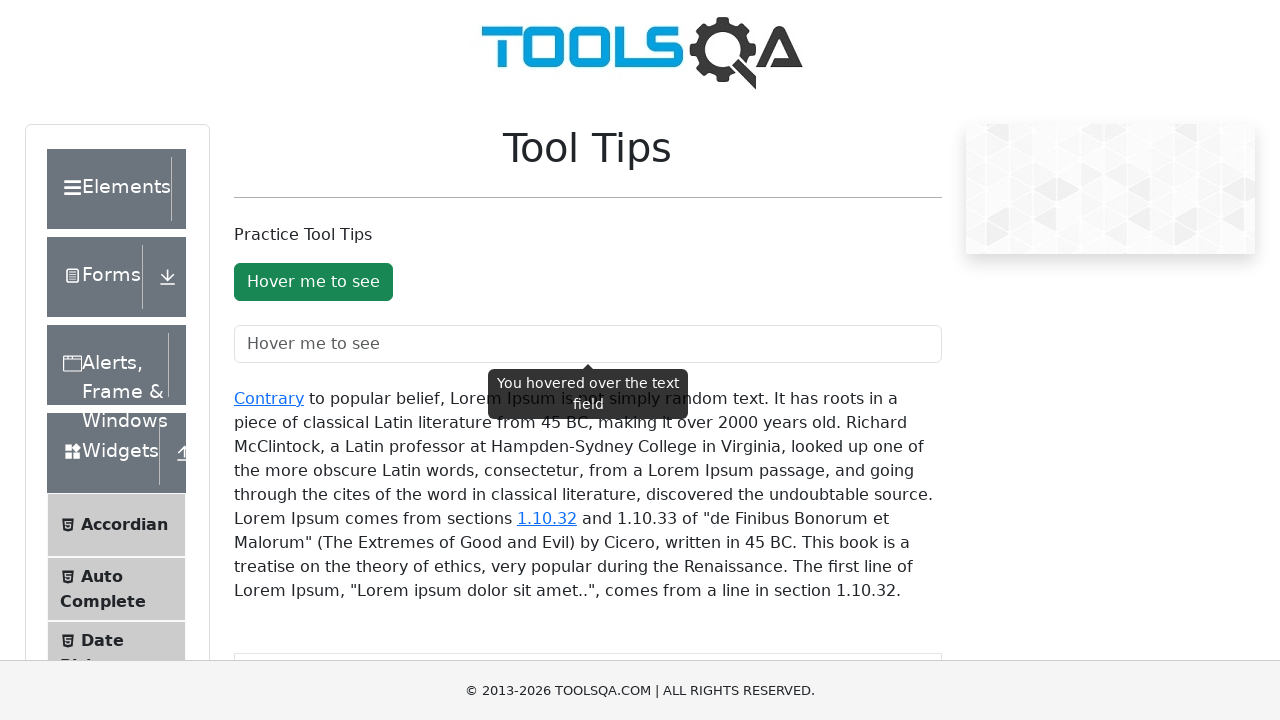

Retrieved tooltip text: 'You hovered over the text field'
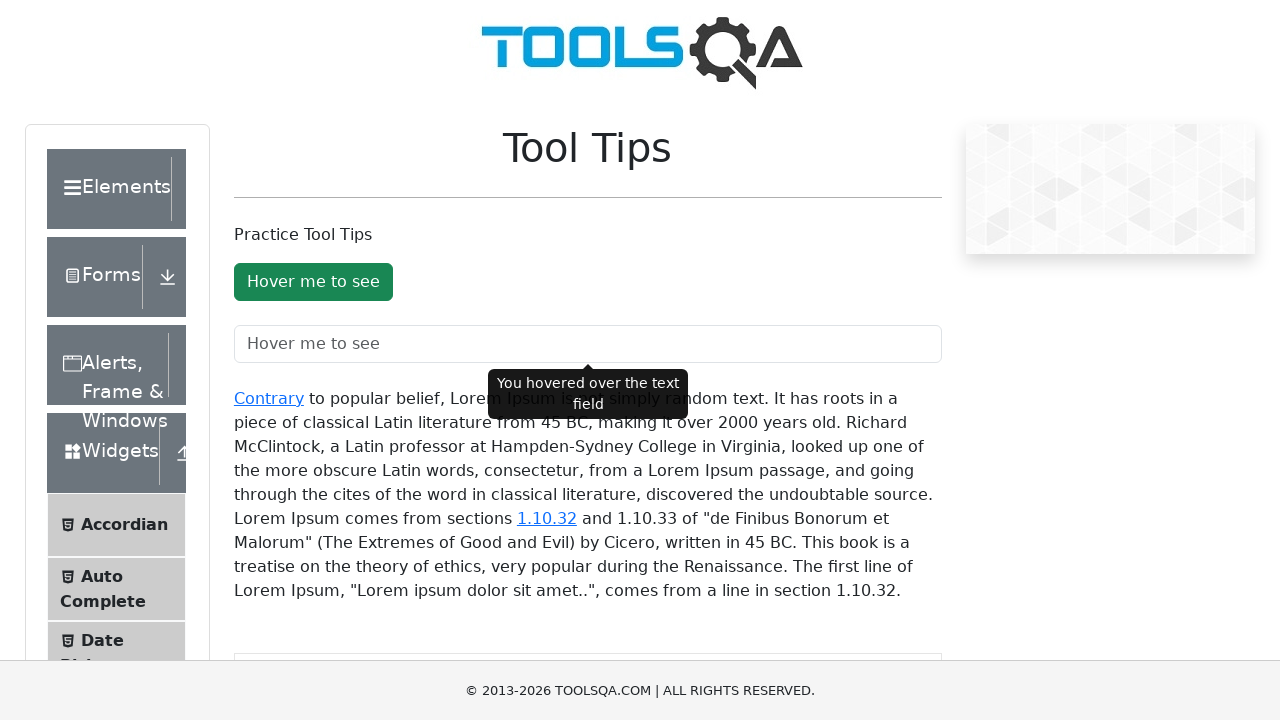

Verified tooltip contains expected text 'You hovered over the text field'
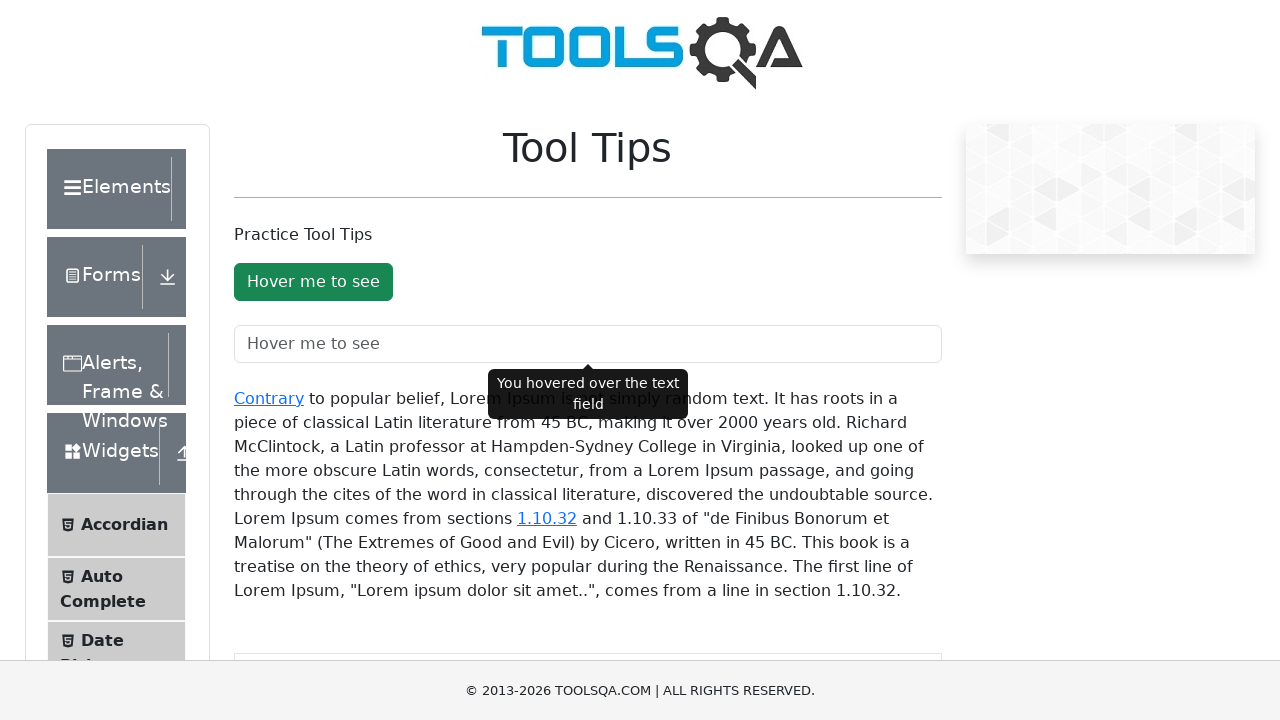

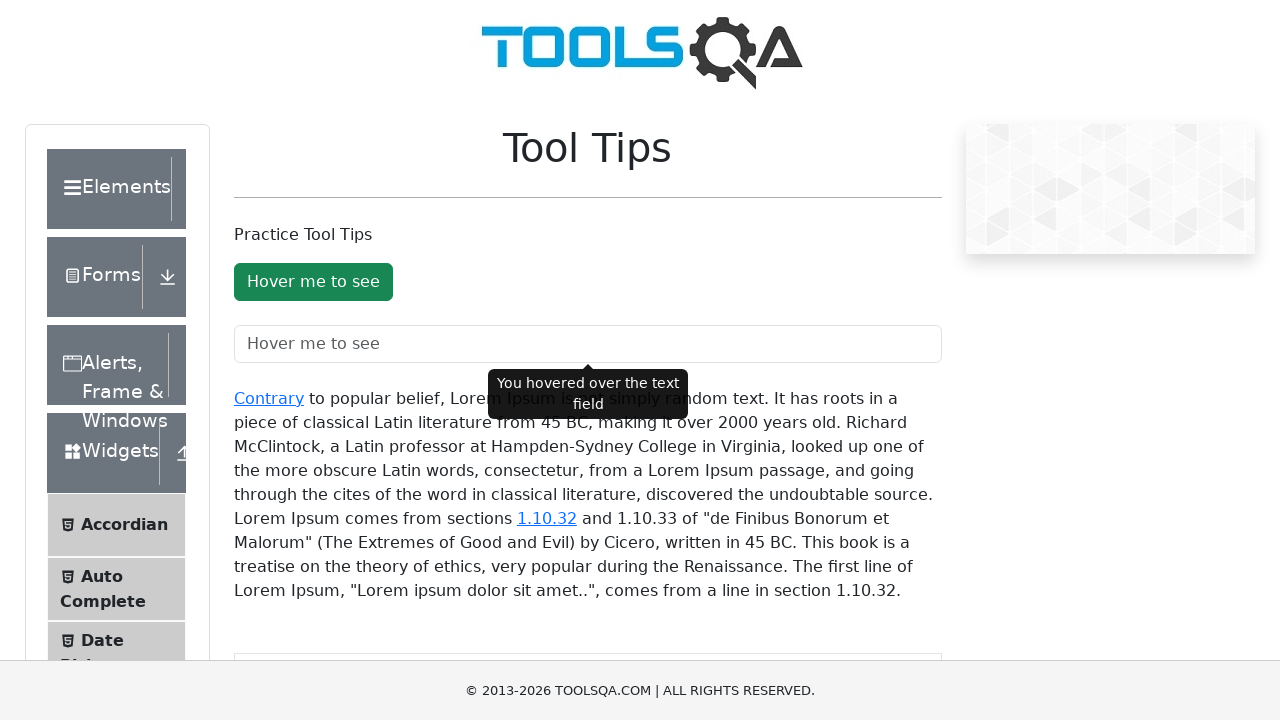